Tests link counting in different sections of a page and opens multiple links in new tabs to verify they work correctly

Starting URL: https://qaclickacademy.com/practice.php

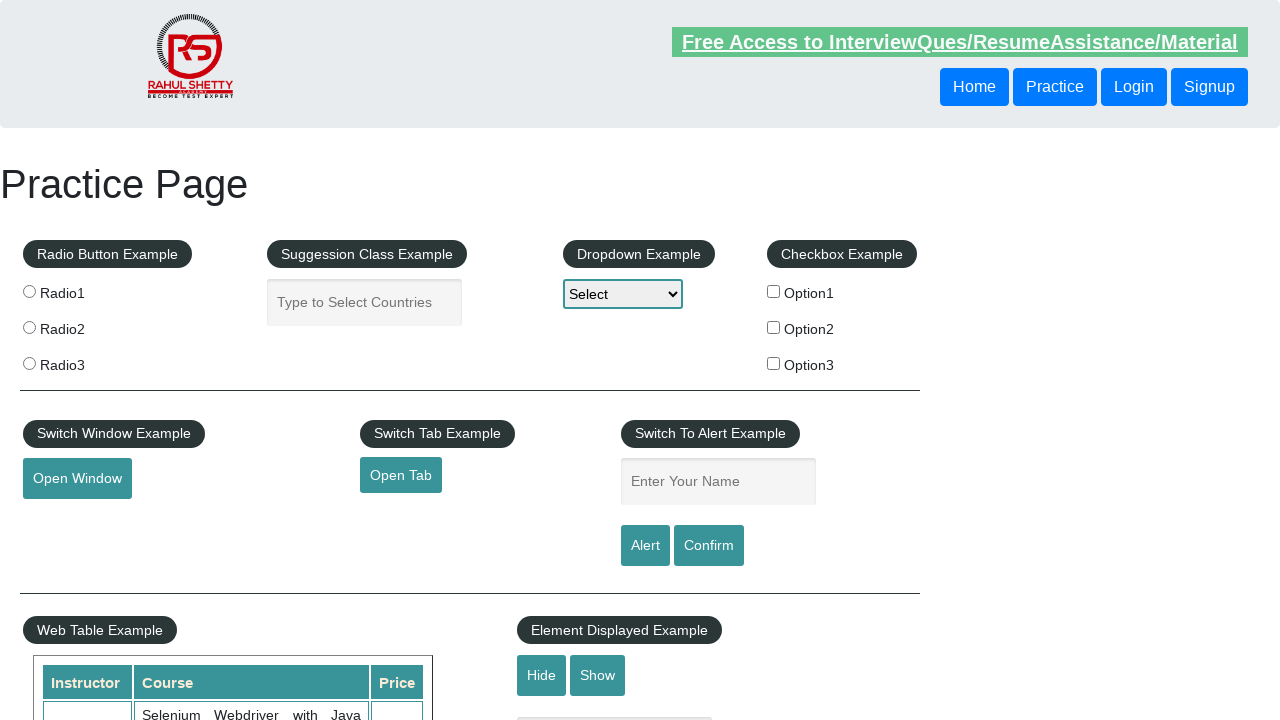

Counted all links on page: 27 total
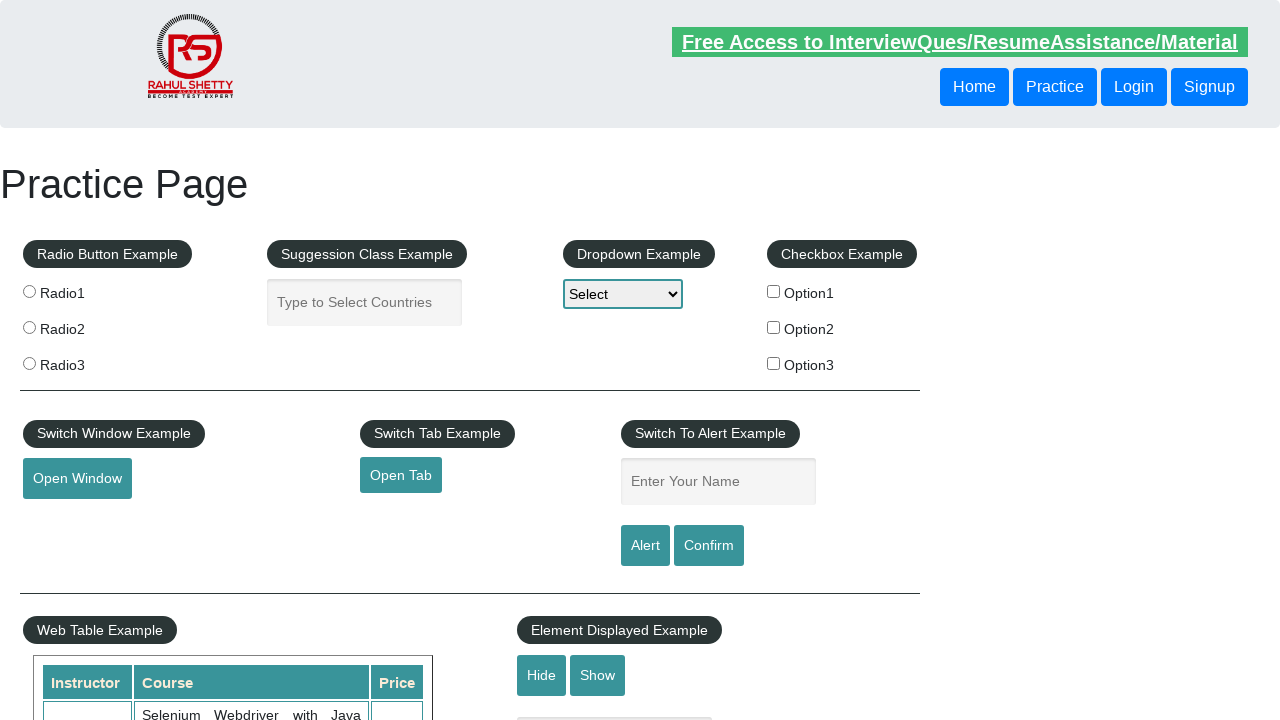

Located footer section
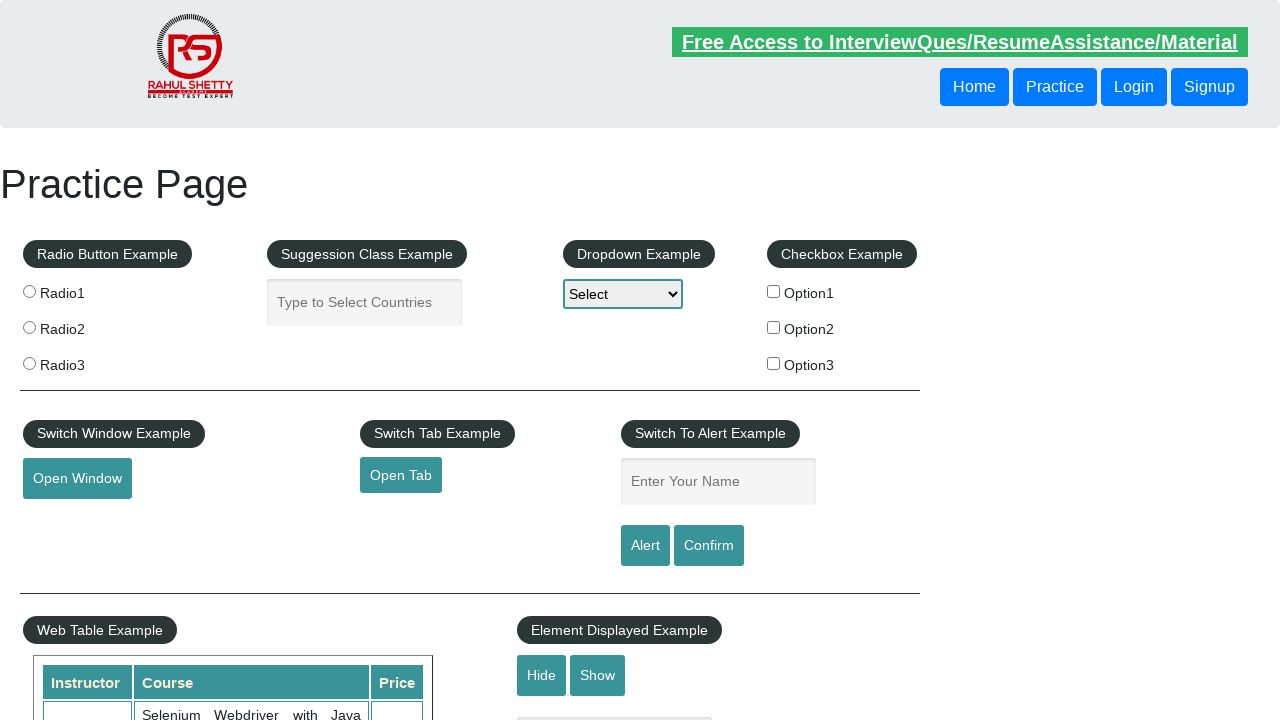

Counted links in footer section: 20 links
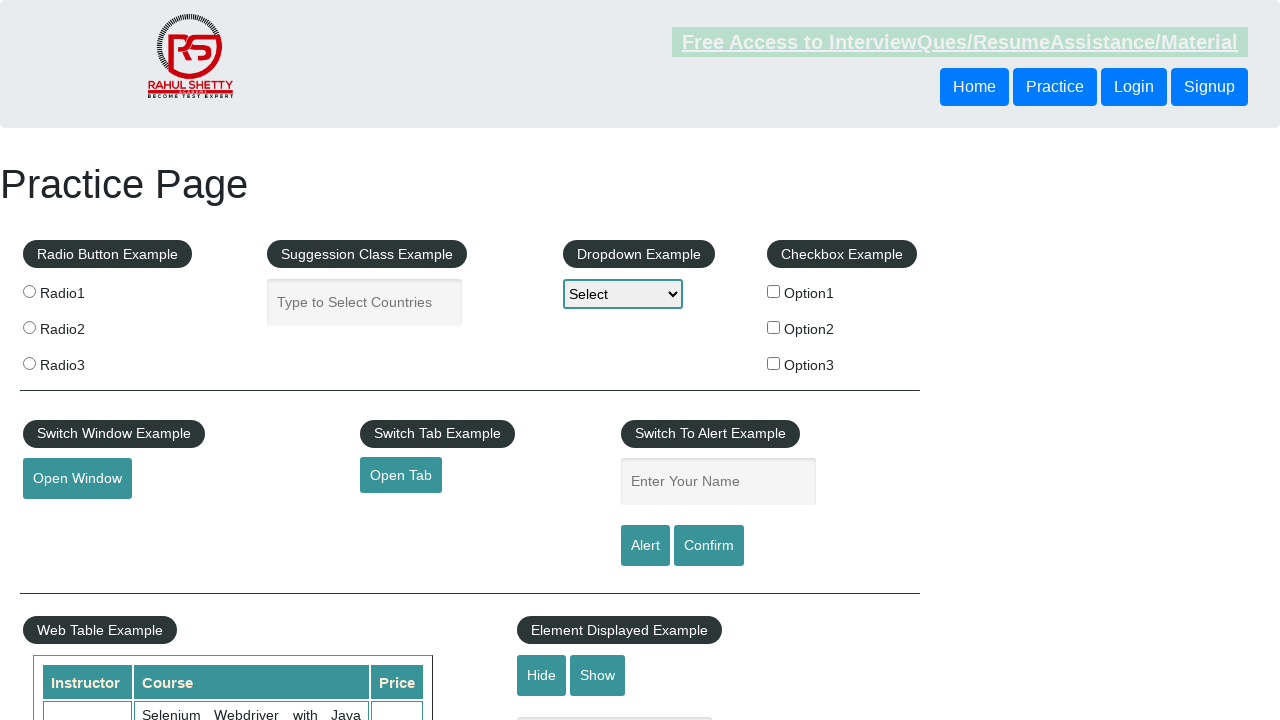

Located first column in footer
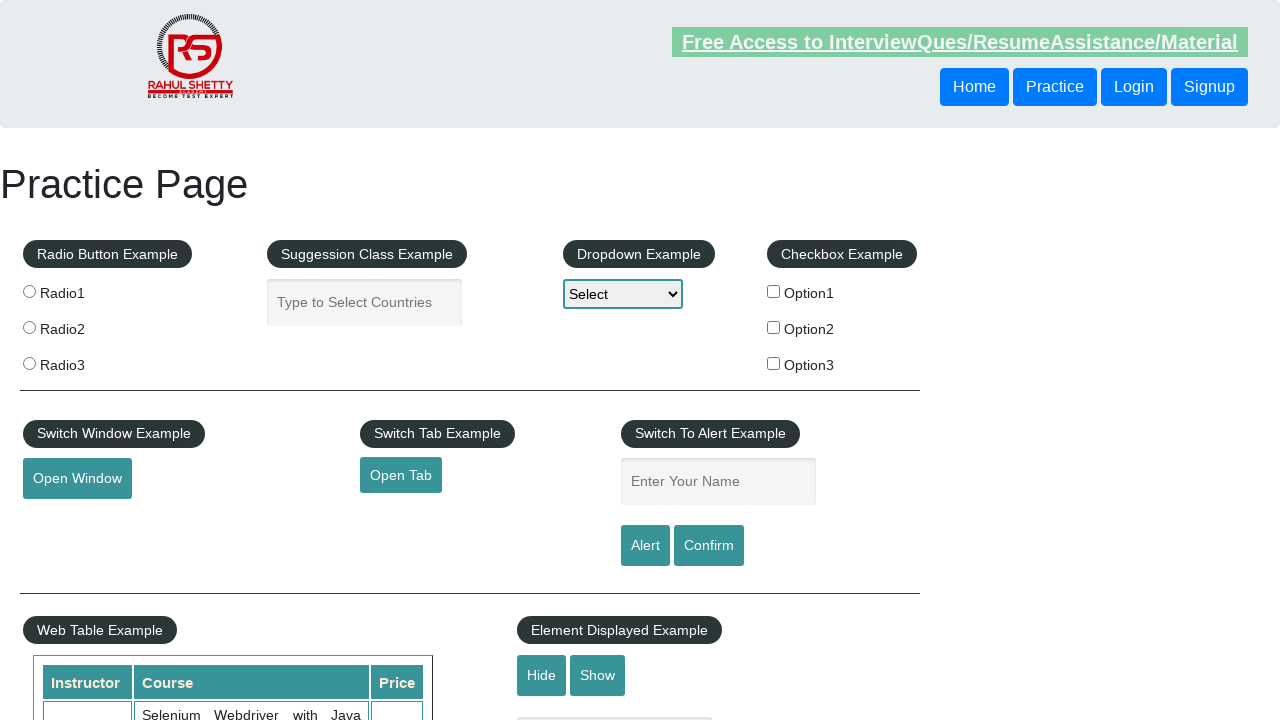

Counted links in first column: 5 links
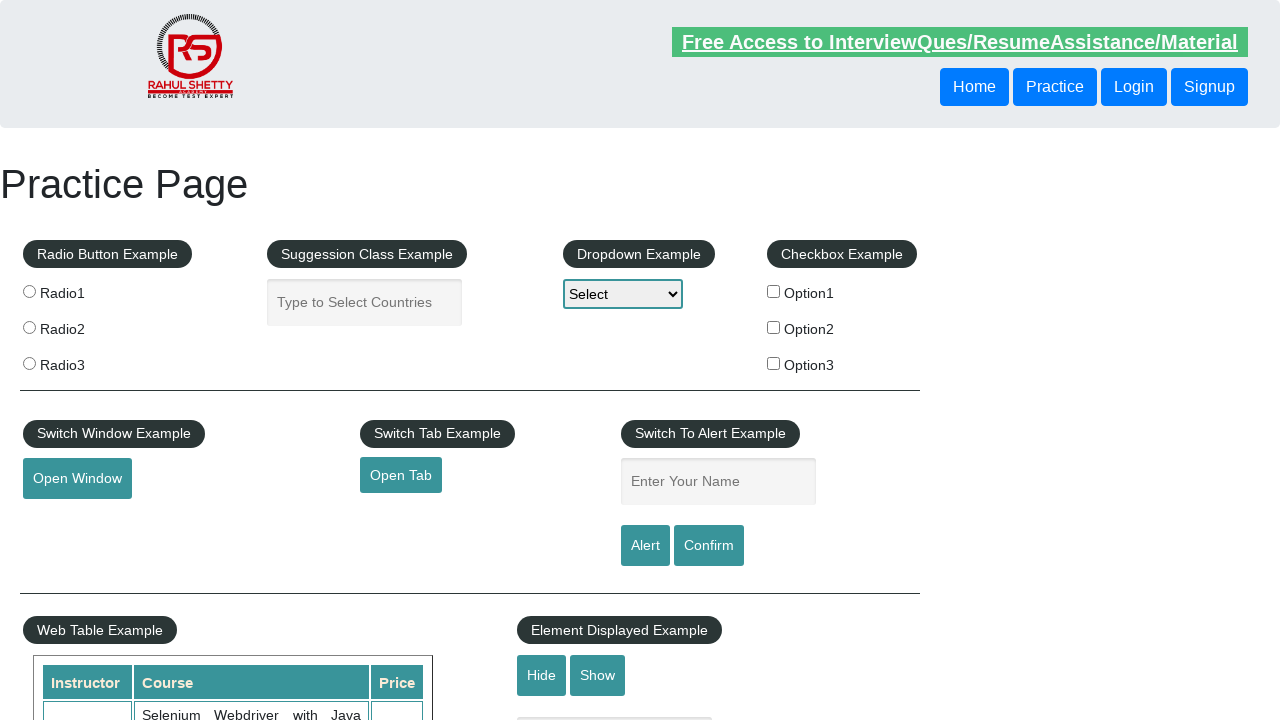

Located link 1 in first column
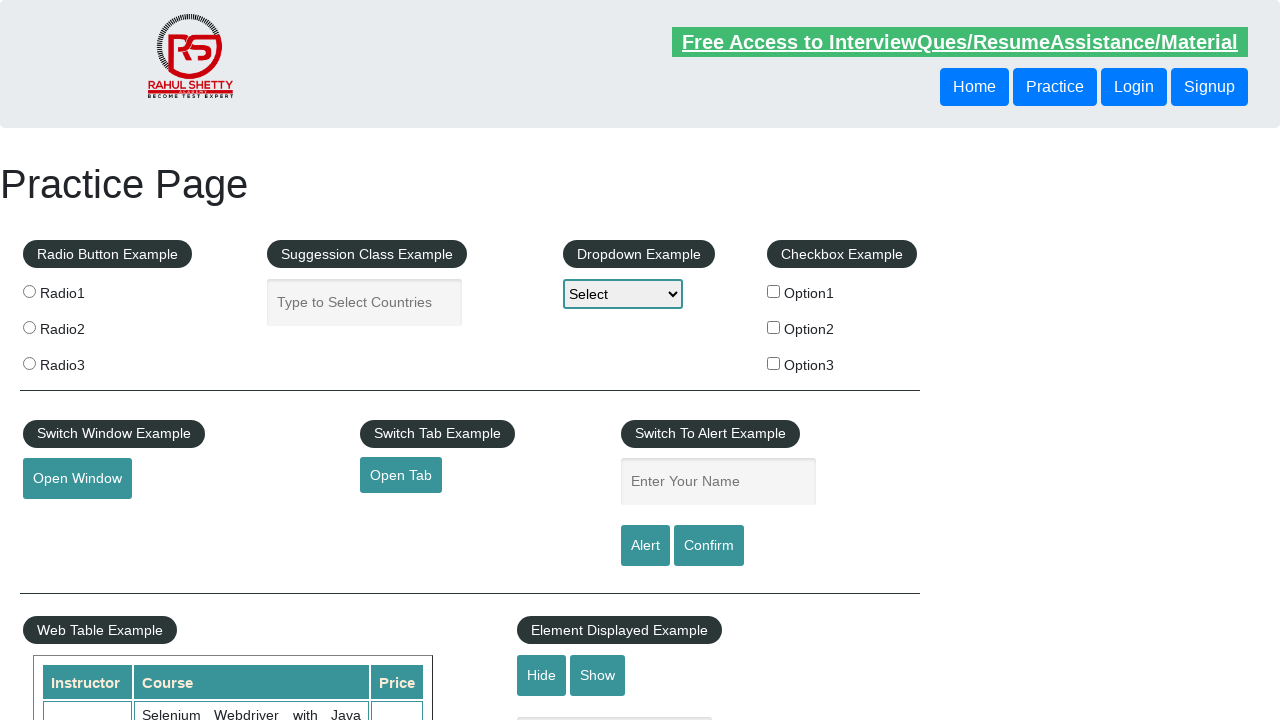

Opened link 1 in new tab using Ctrl+Click at (68, 520) on #gf-BIG >> (//ul)[1] >> a >> nth=1
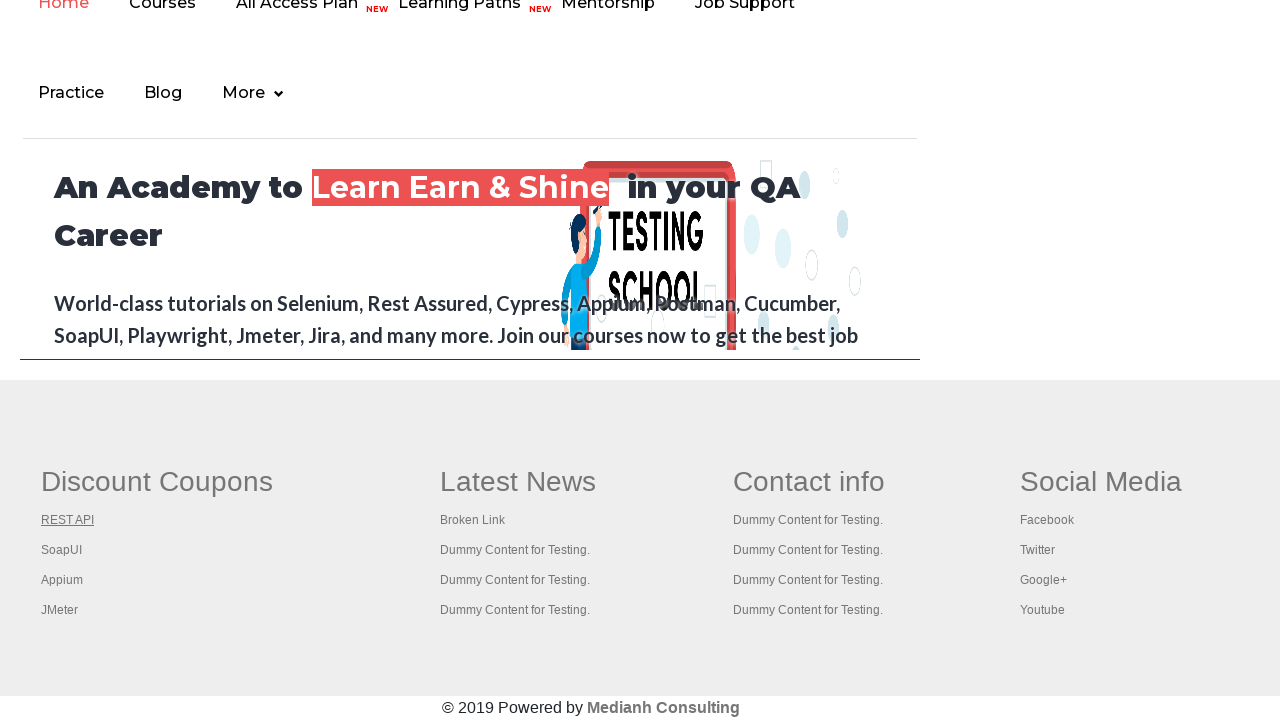

Retrieved title from new tab 1: REST API Tutorial
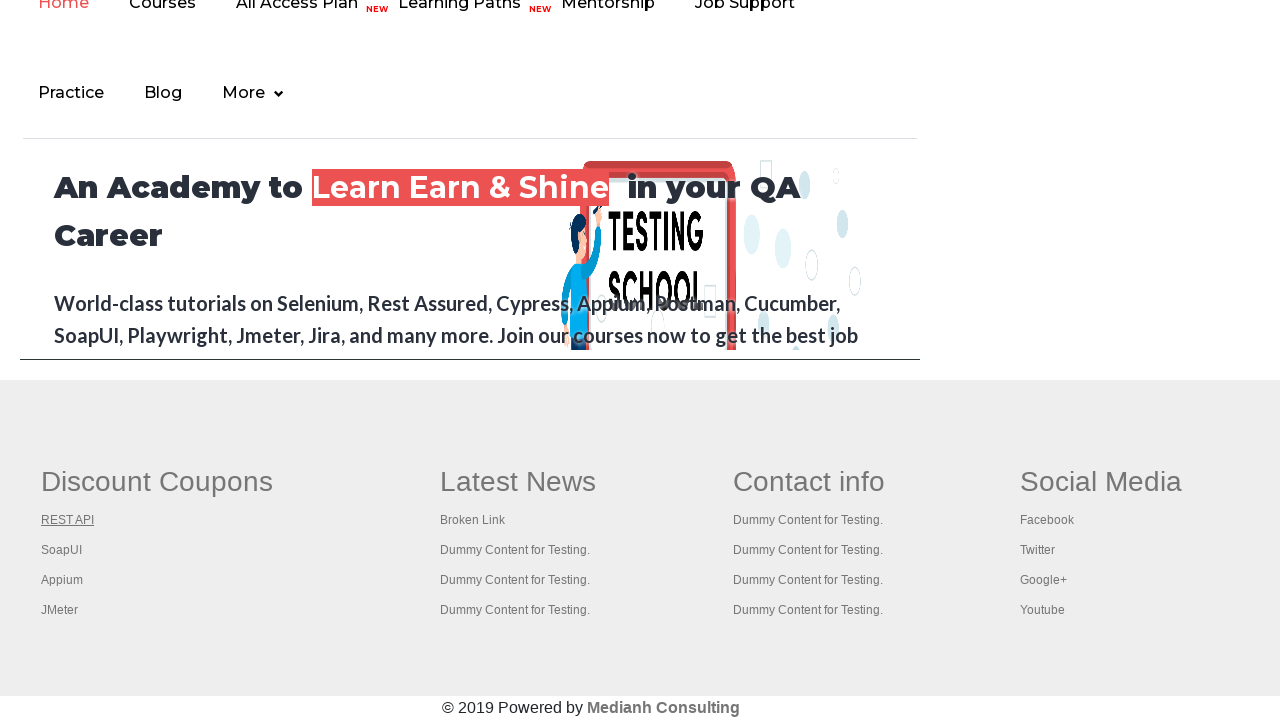

Closed new tab 1
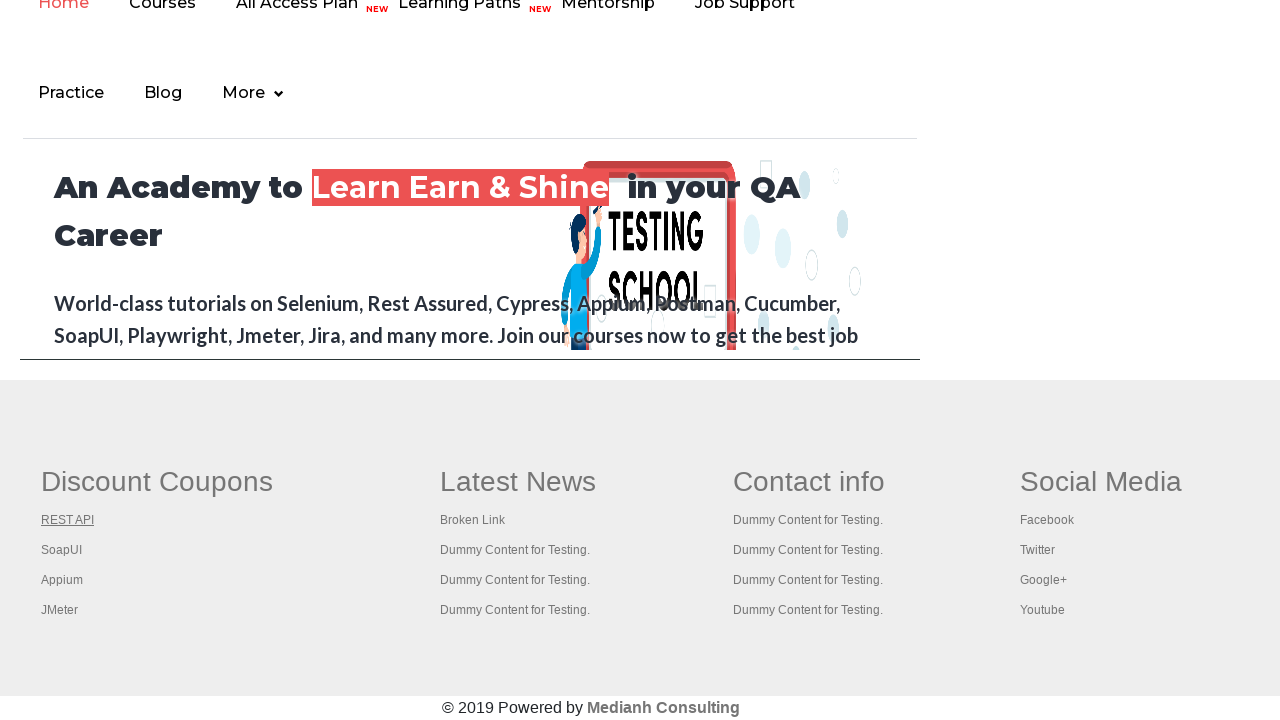

Located link 2 in first column
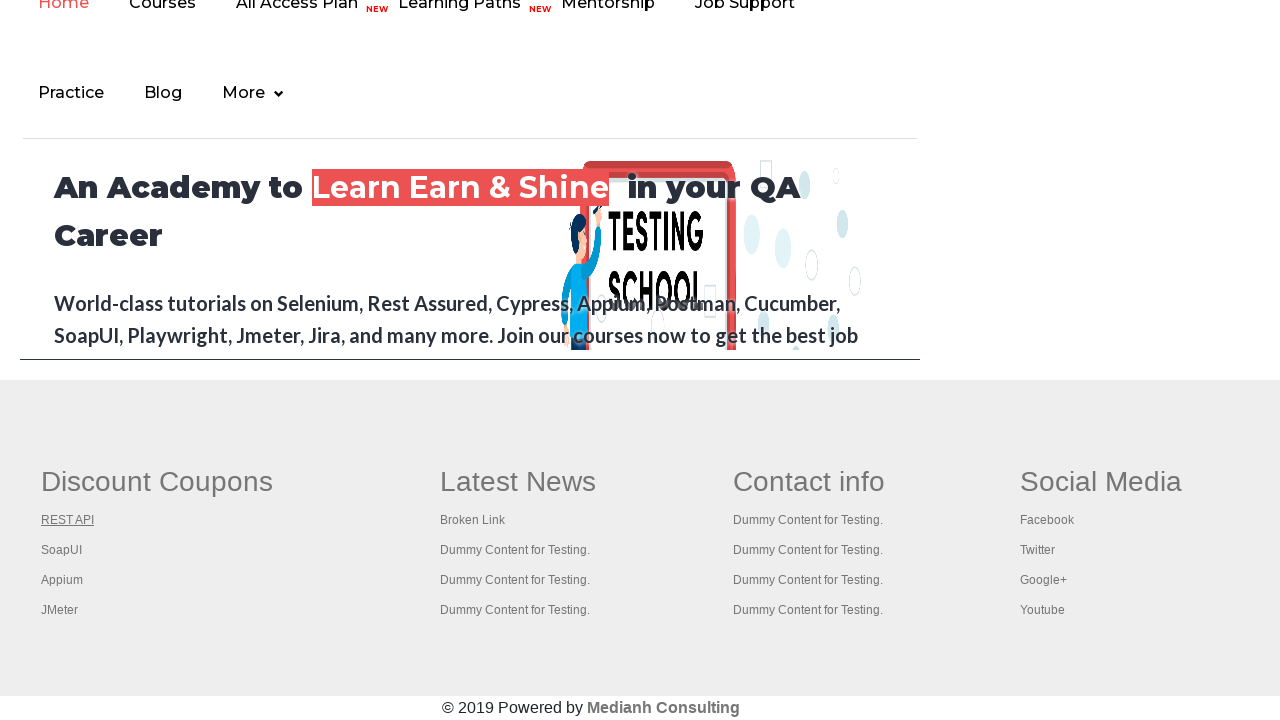

Opened link 2 in new tab using Ctrl+Click at (62, 550) on #gf-BIG >> (//ul)[1] >> a >> nth=2
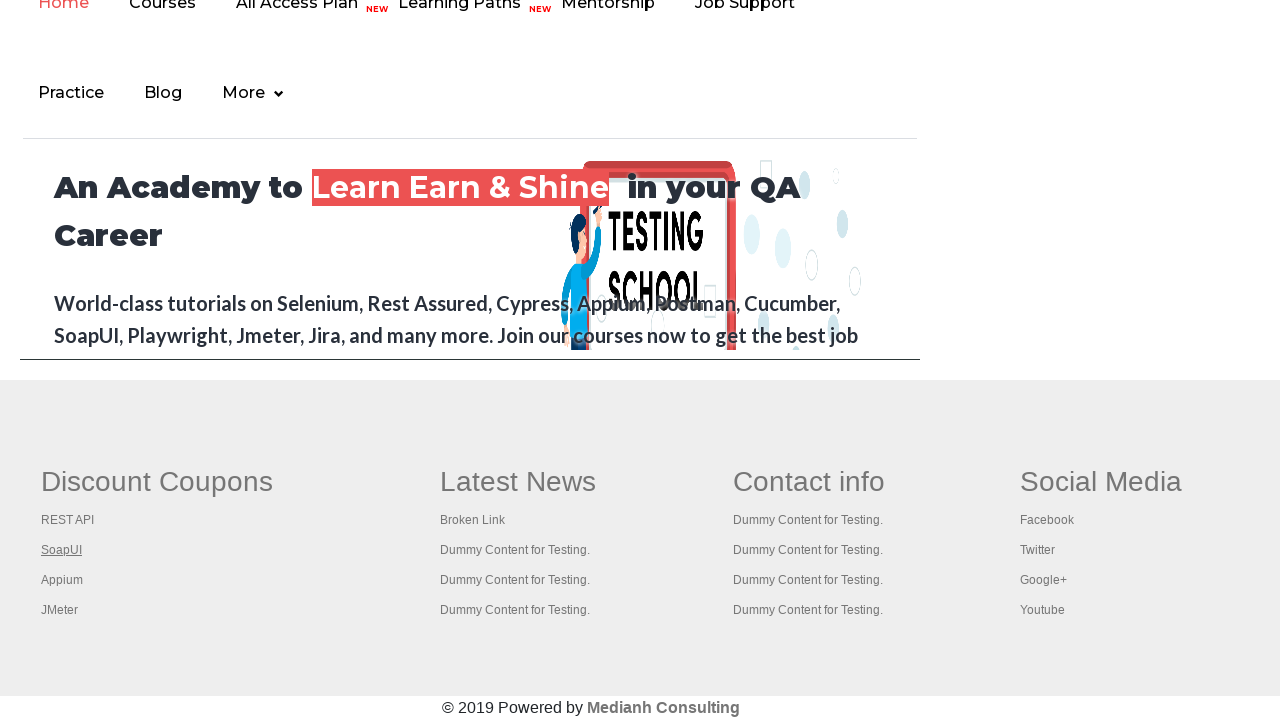

Retrieved title from new tab 2: The World’s Most Popular API Testing Tool | SoapUI
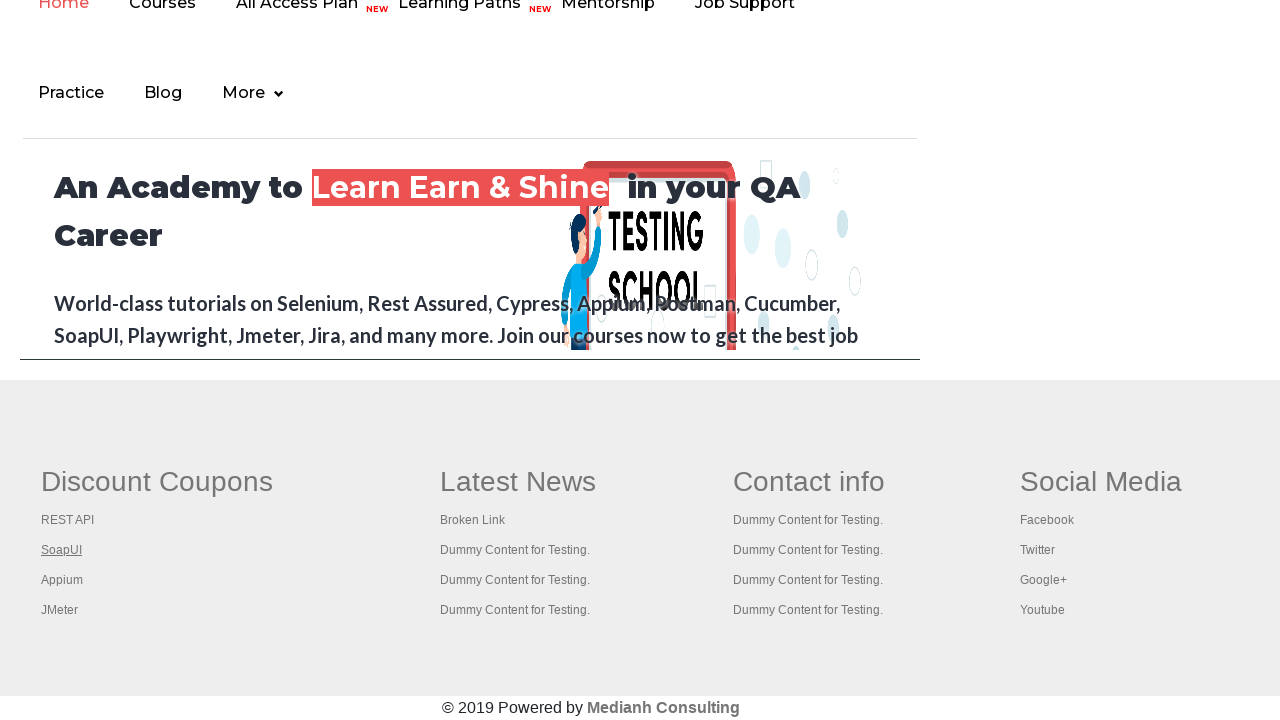

Closed new tab 2
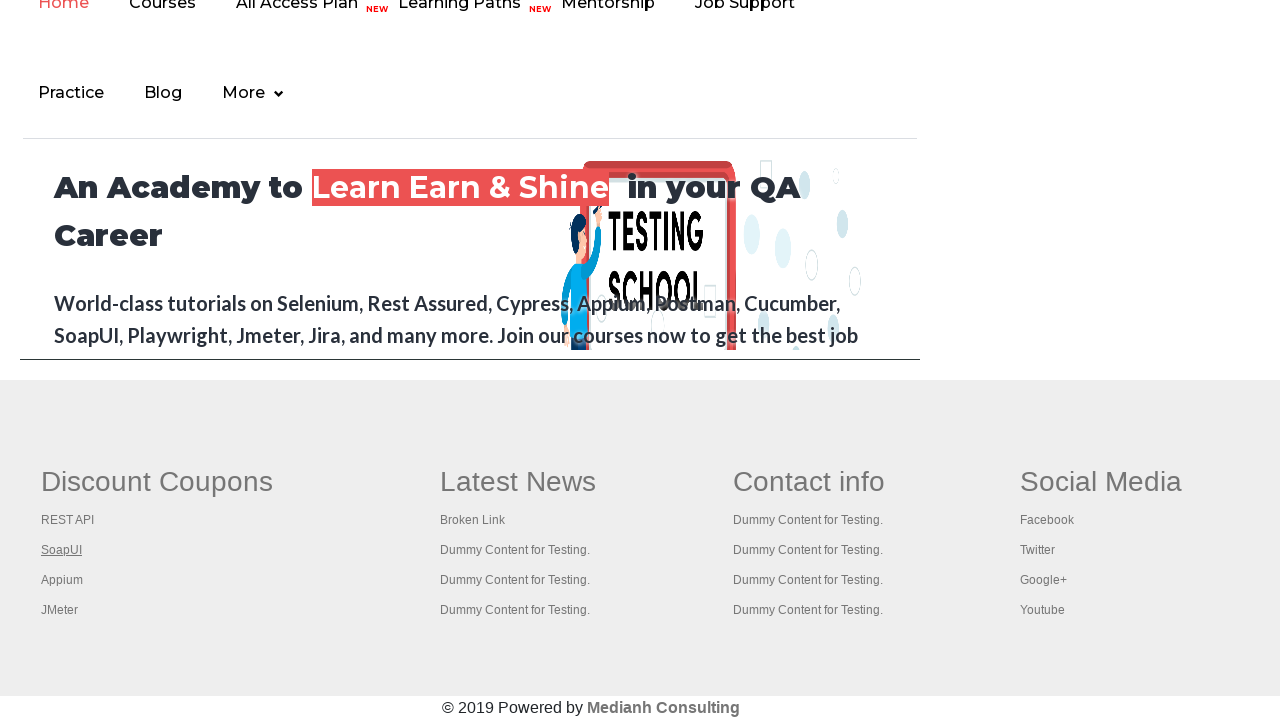

Located link 3 in first column
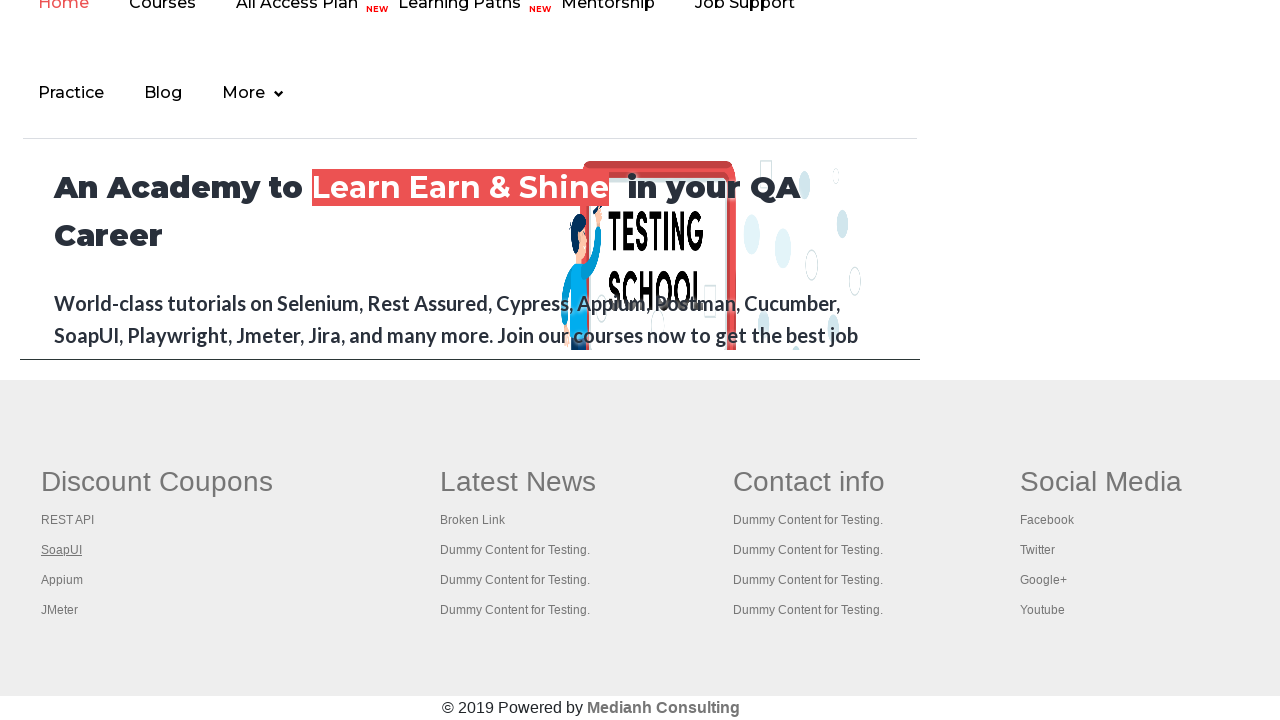

Opened link 3 in new tab using Ctrl+Click at (62, 580) on #gf-BIG >> (//ul)[1] >> a >> nth=3
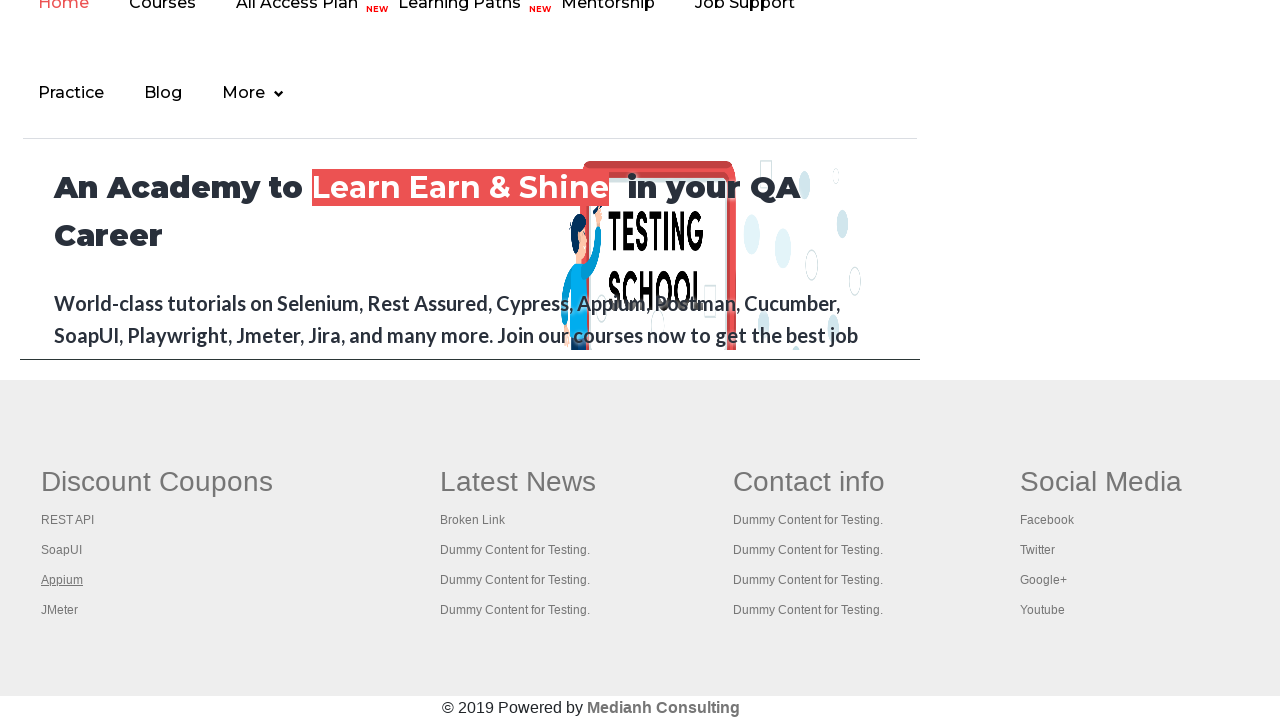

Retrieved title from new tab 3: 
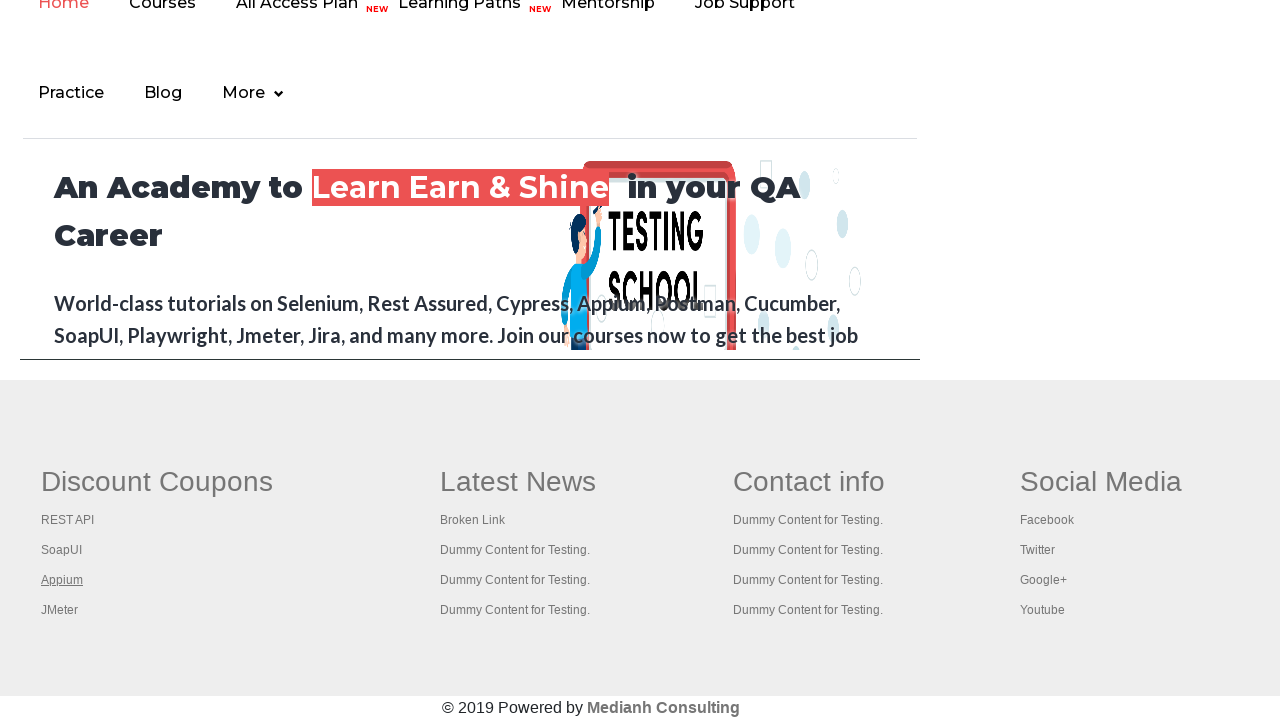

Closed new tab 3
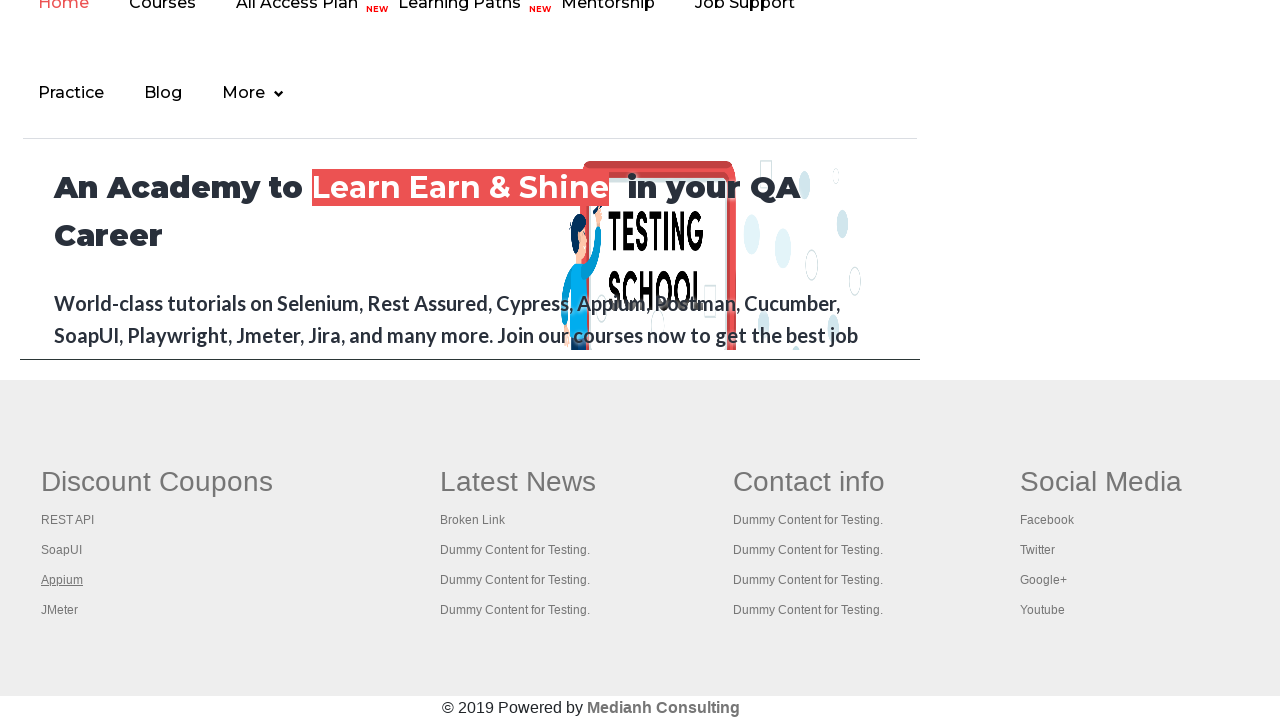

Located link 4 in first column
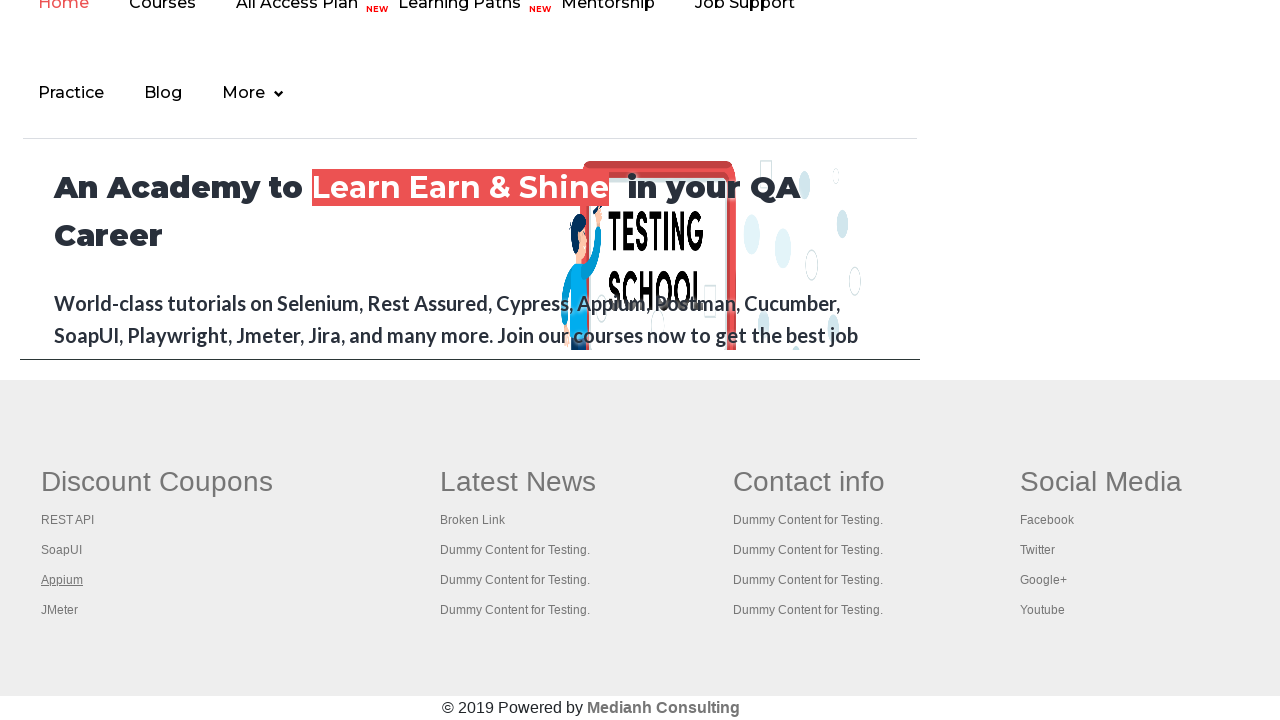

Opened link 4 in new tab using Ctrl+Click at (60, 610) on #gf-BIG >> (//ul)[1] >> a >> nth=4
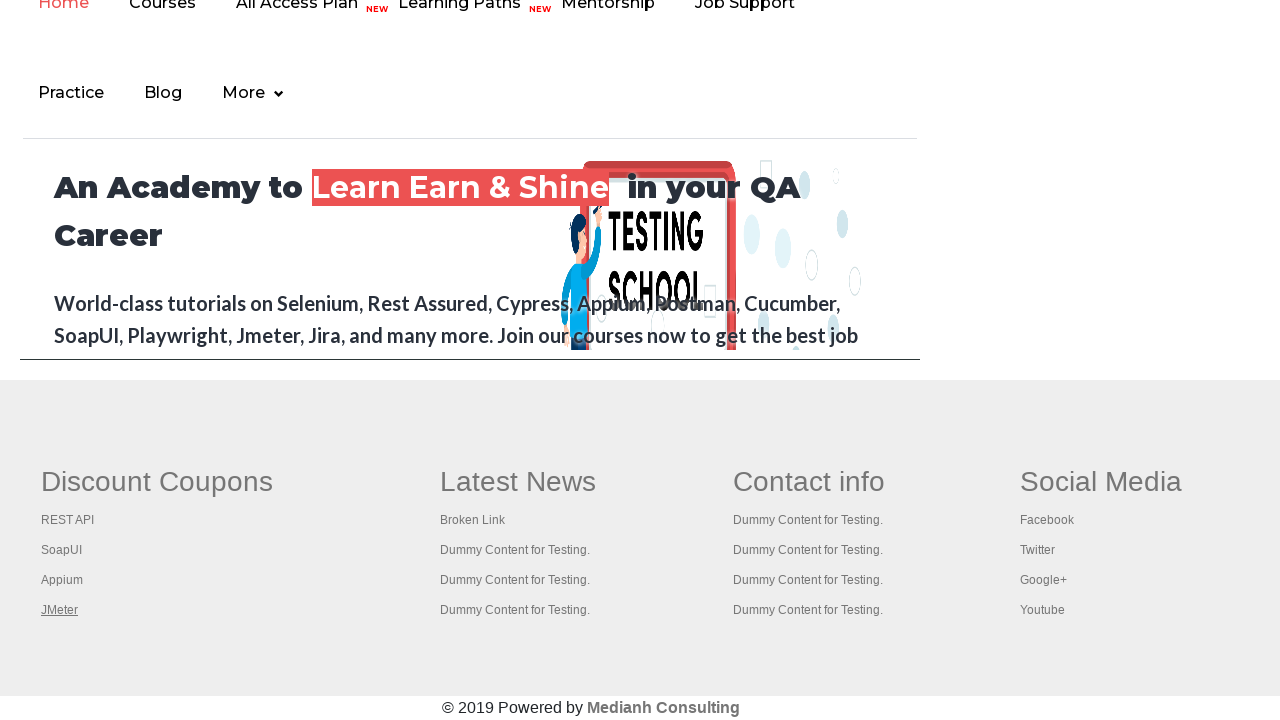

Retrieved title from new tab 4: Apache JMeter - Apache JMeter™
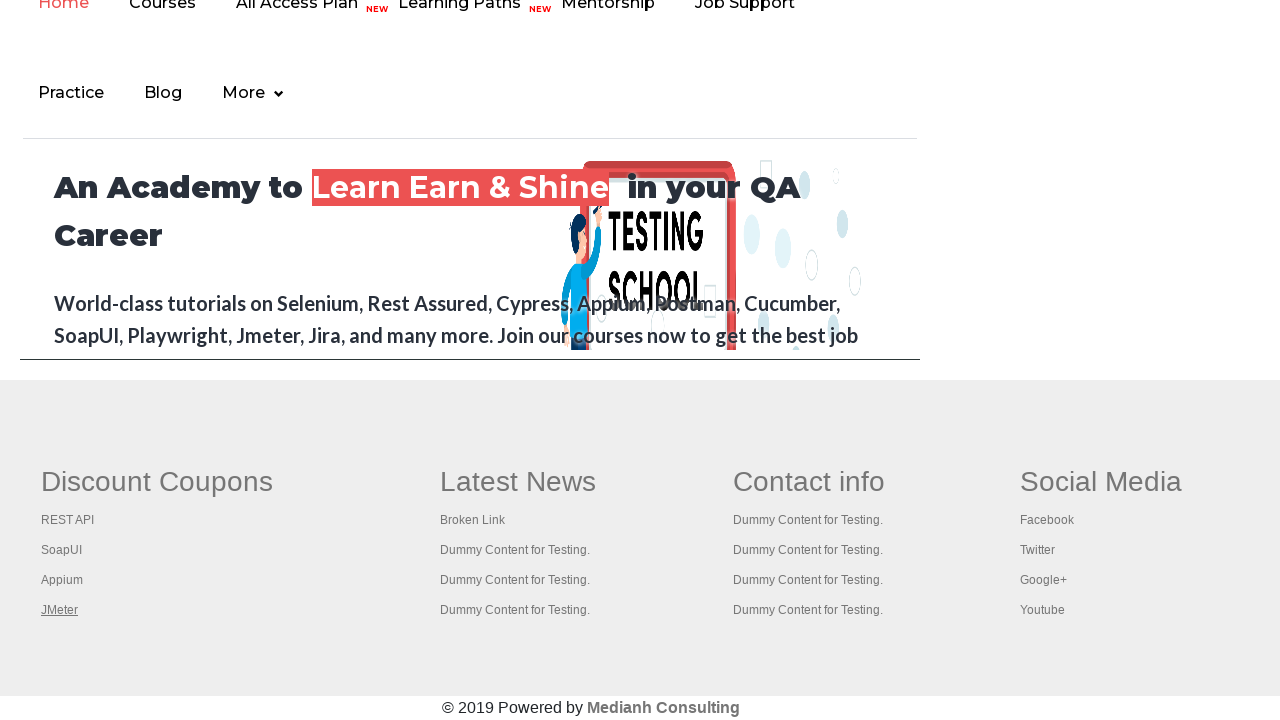

Closed new tab 4
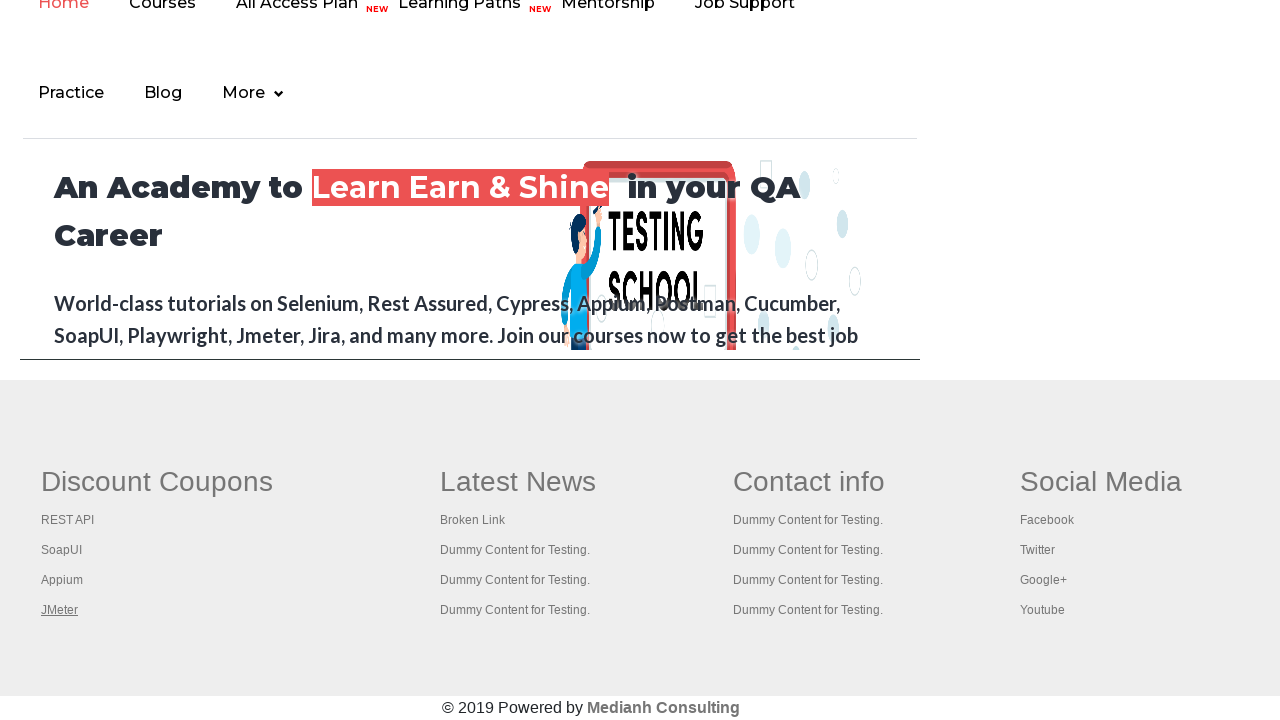

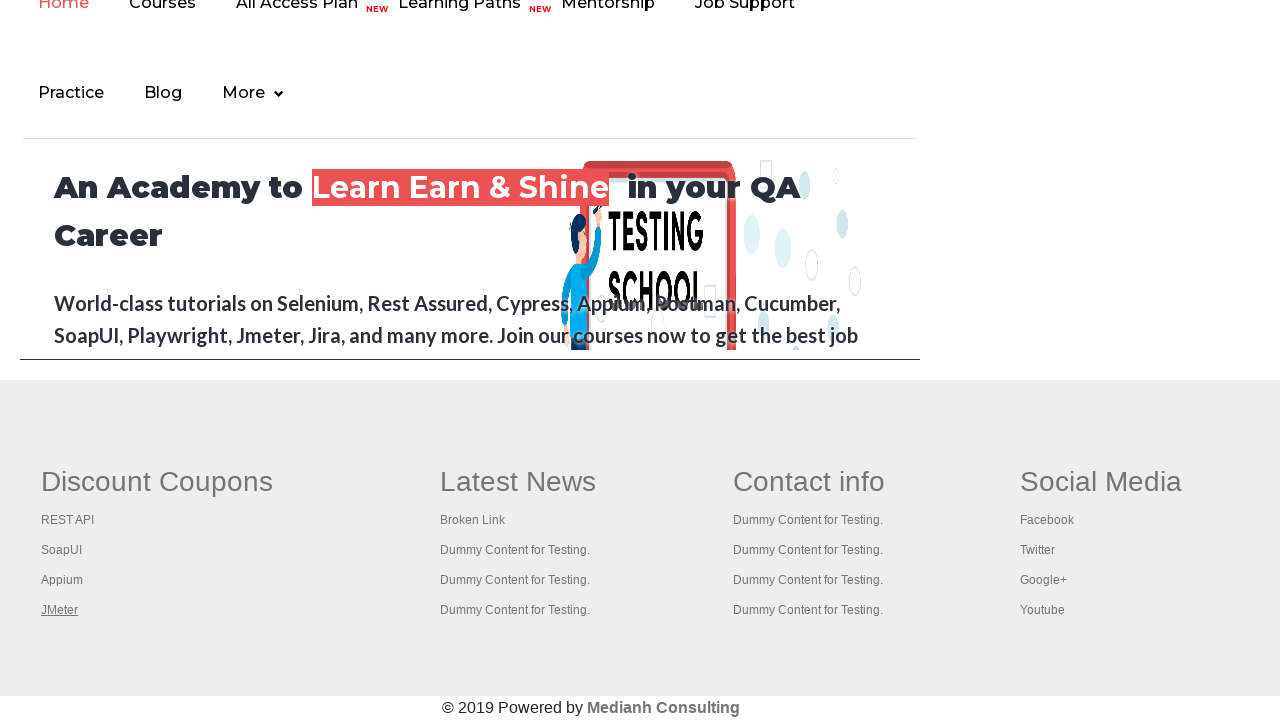